Tests drag and drop functionality on jQuery UI demo page by dragging a source element and dropping it onto a target element within an iframe.

Starting URL: https://jqueryui.com/droppable/

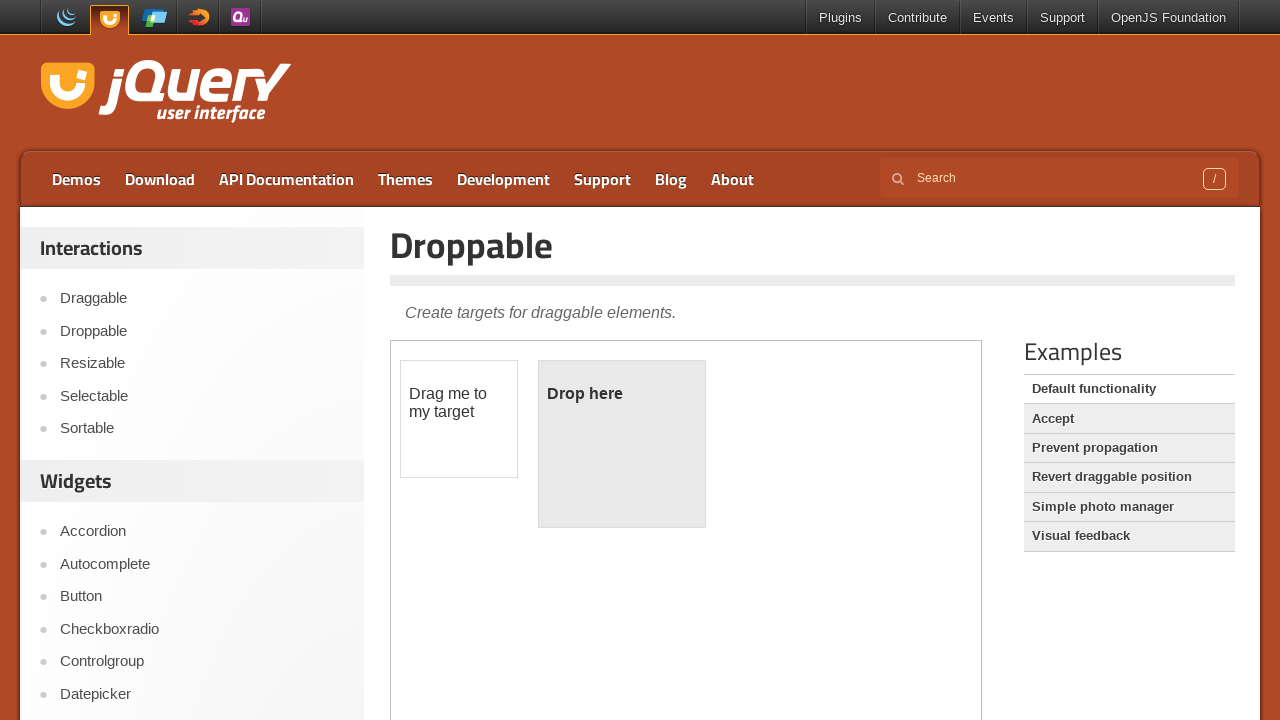

Located the demo iframe on the jQuery UI droppable page
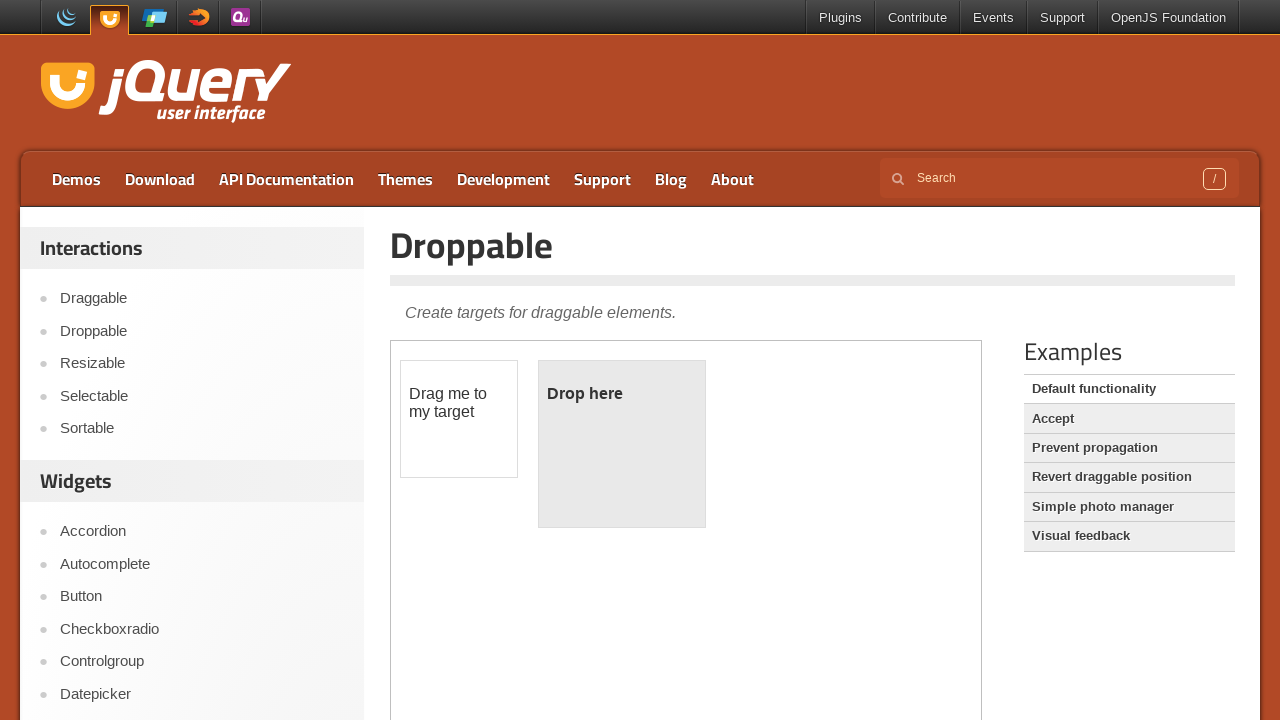

Located the draggable element within the iframe
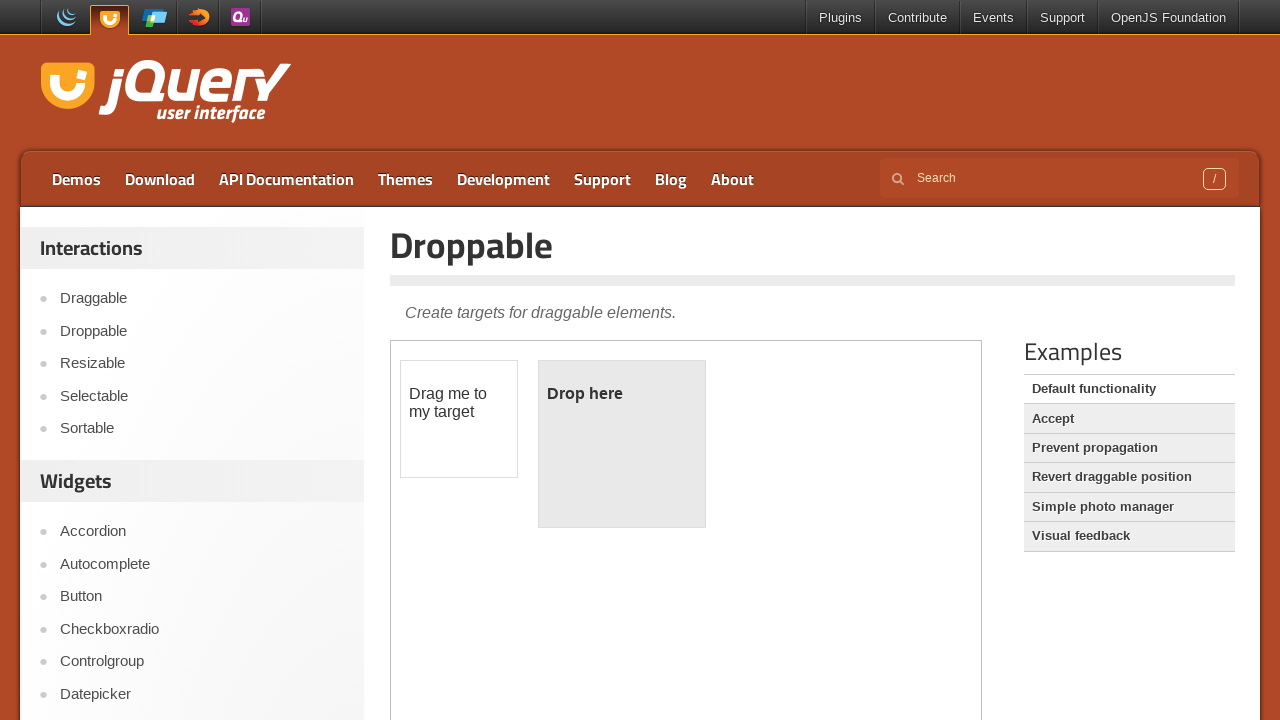

Located the droppable target element within the iframe
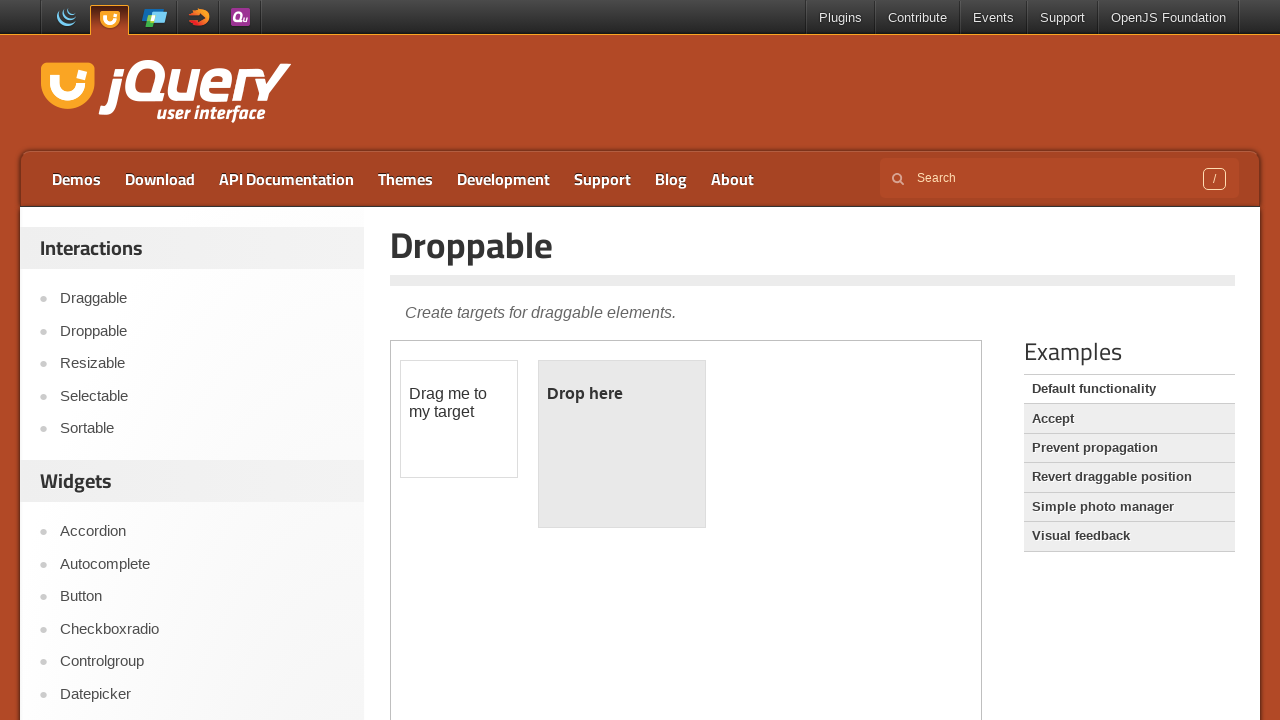

Dragged the source element and dropped it onto the target element at (622, 444)
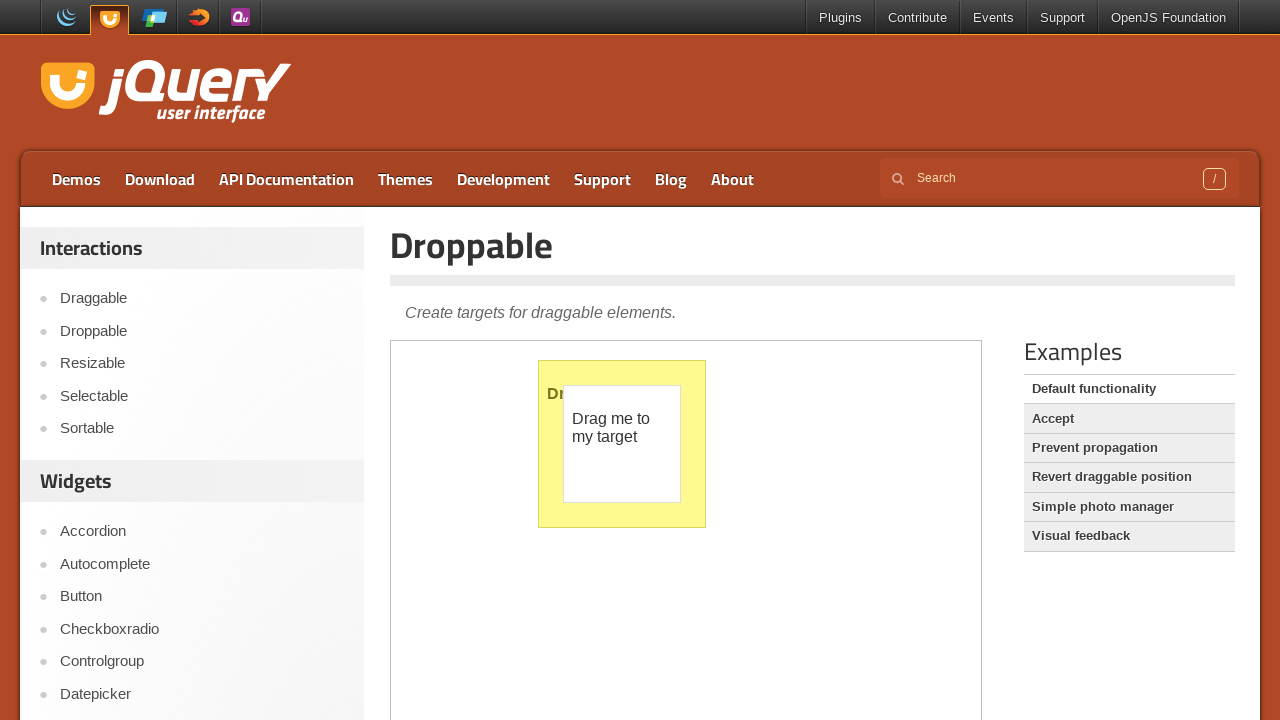

Verified that the drop was successful - droppable element now displays 'Dropped!'
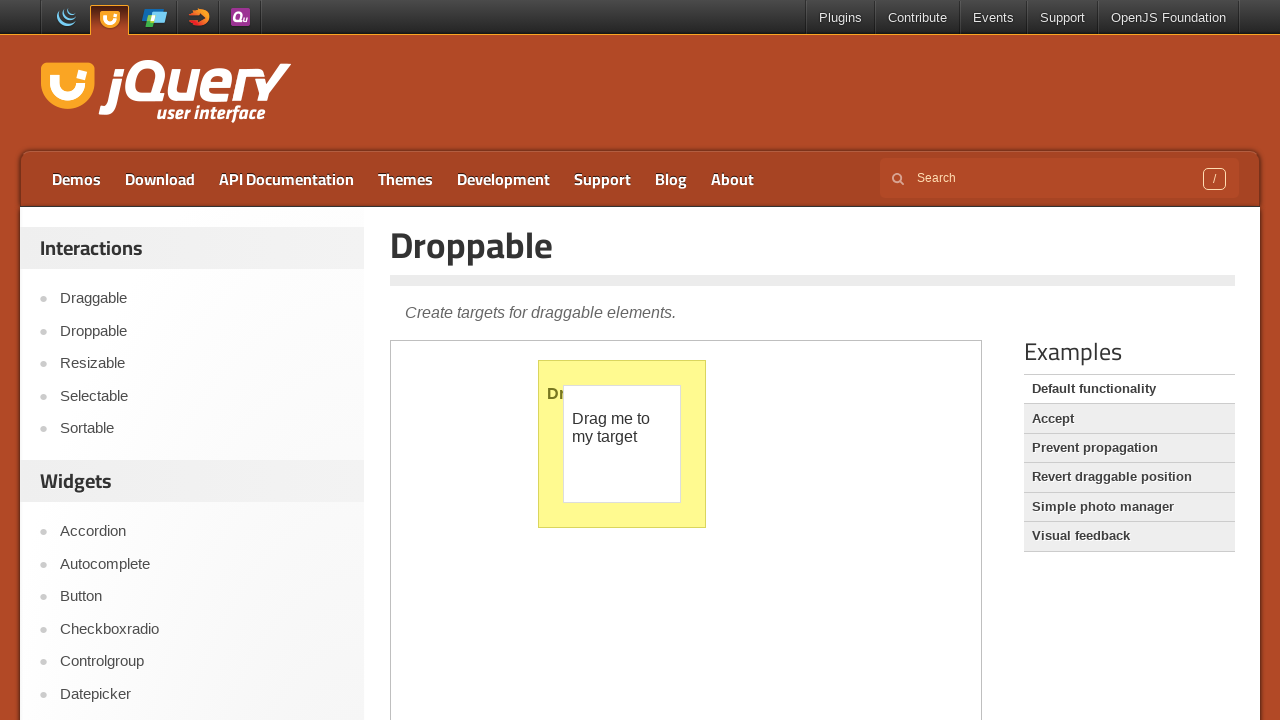

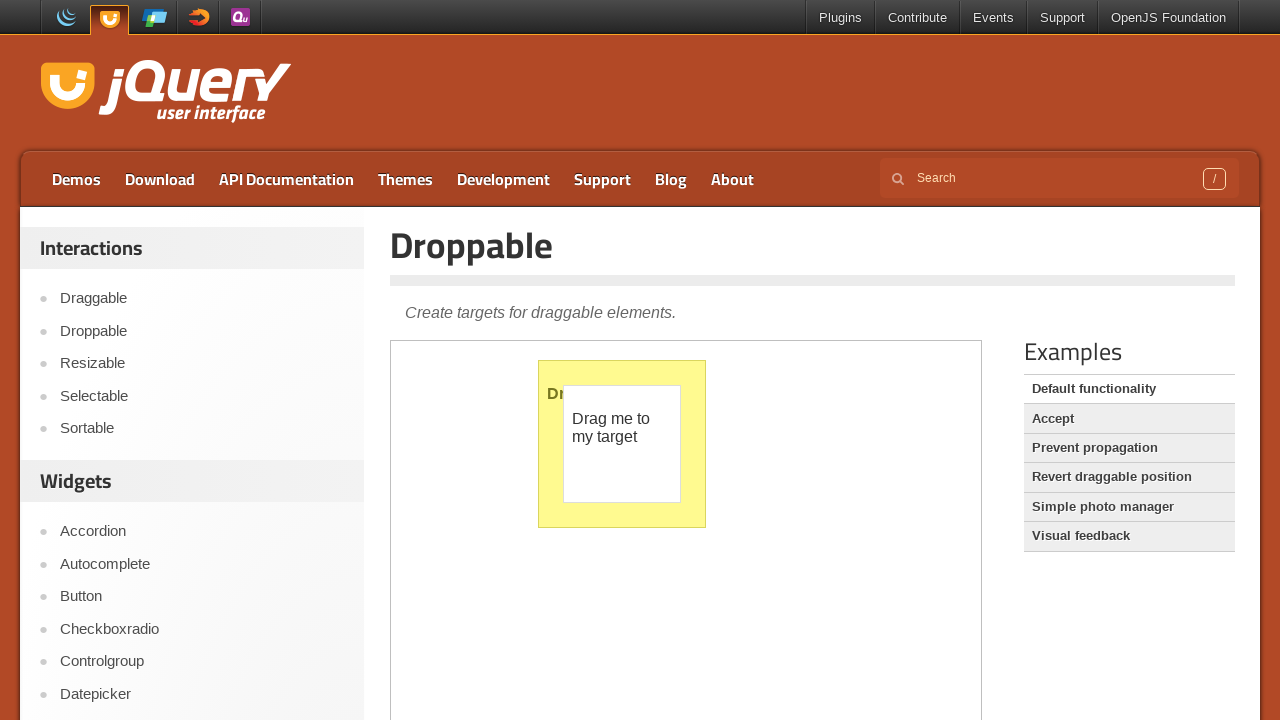